Tests alert dismissal by clicking a confirm button and dismissing the dialog

Starting URL: http://omayo.blogspot.com

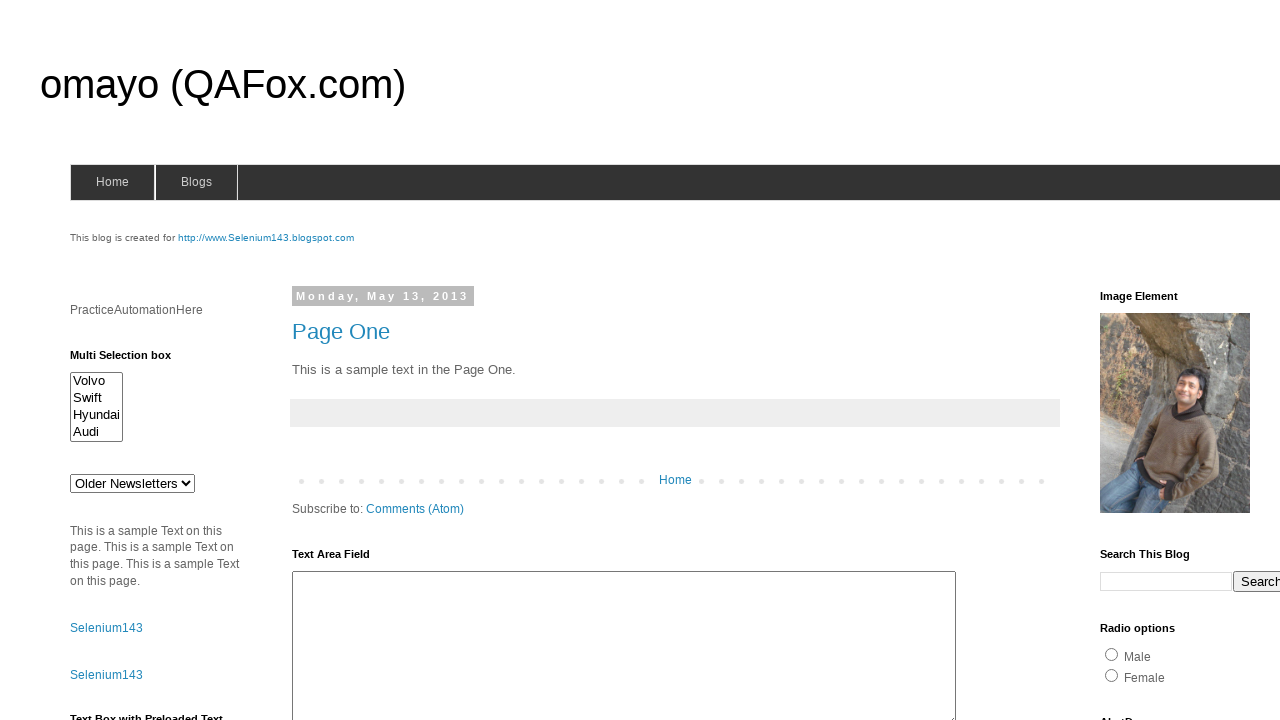

Set up dialog handler to dismiss alerts
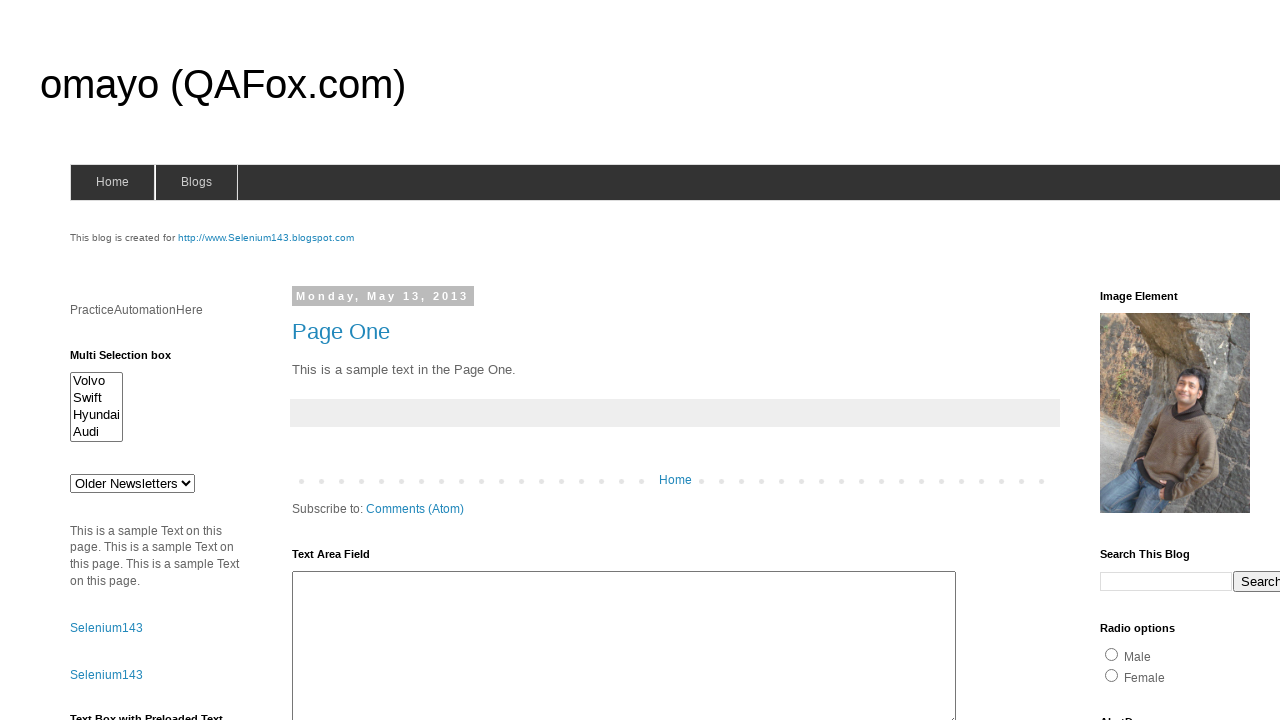

Clicked confirm button to trigger alert at (1155, 361) on #confirm
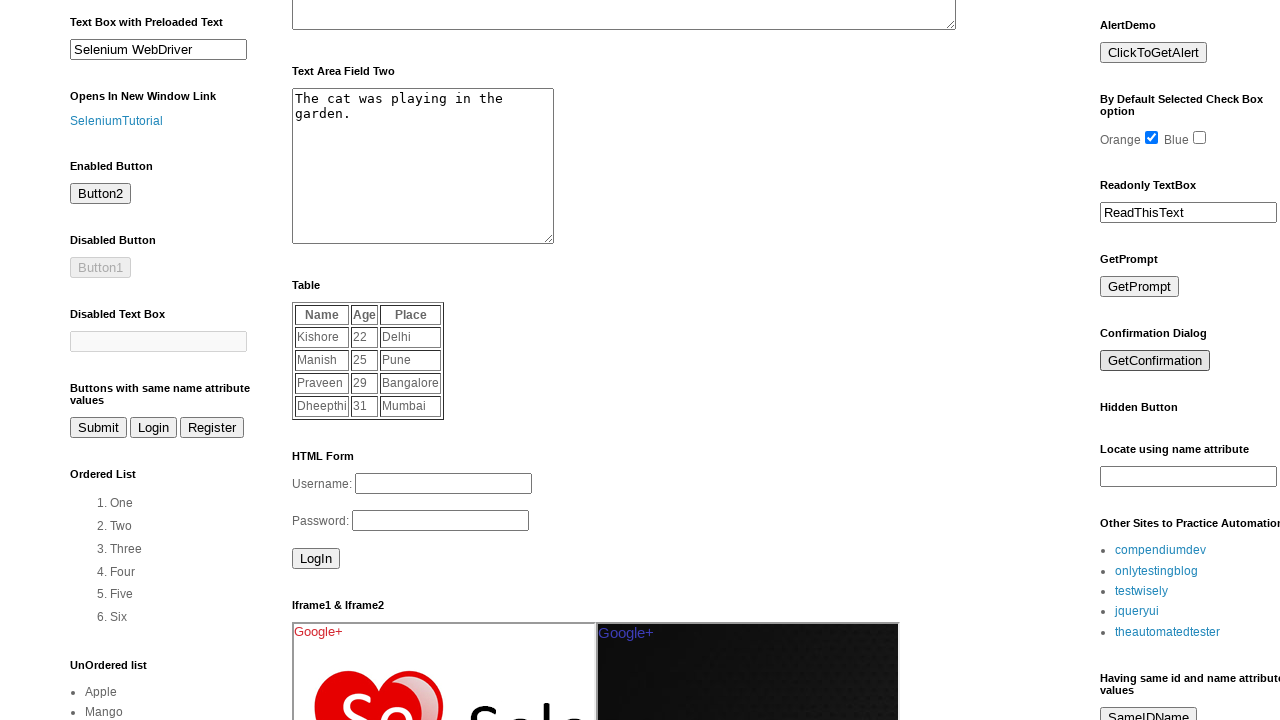

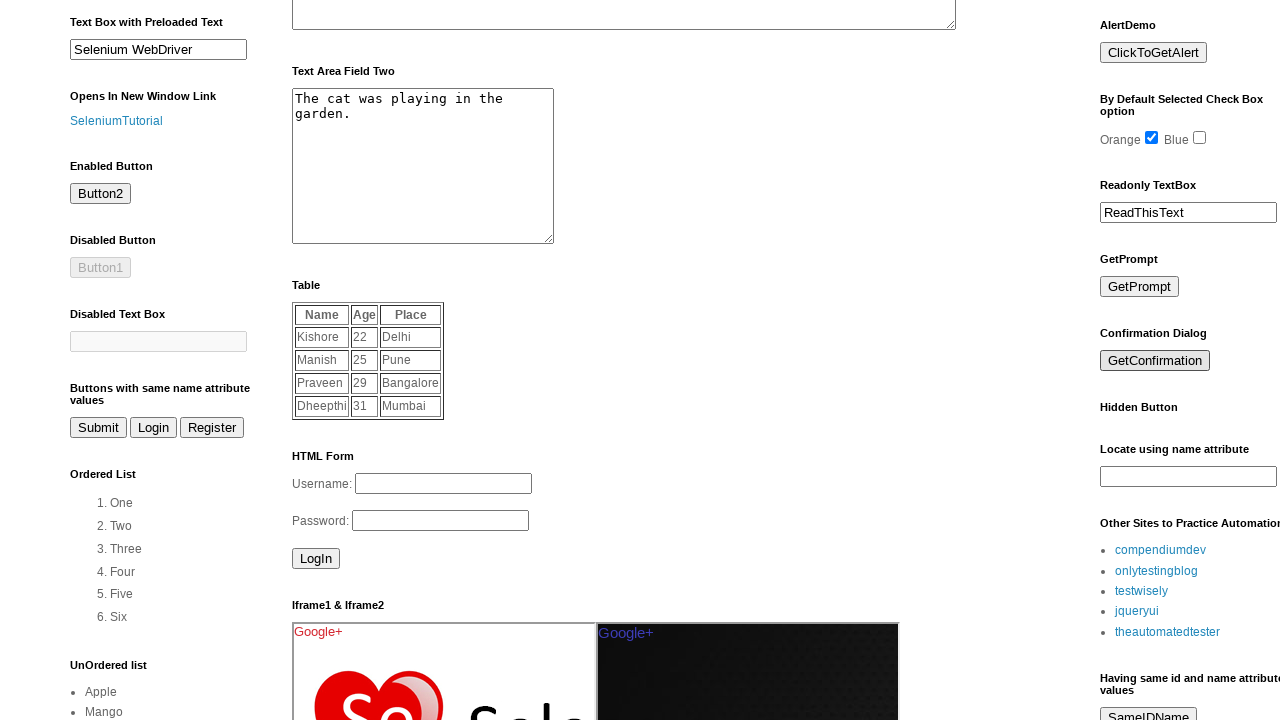